Tests double-click interaction by double-clicking a button and verifying the resulting text message.

Starting URL: https://automationfc.github.io/basic-form/index.html

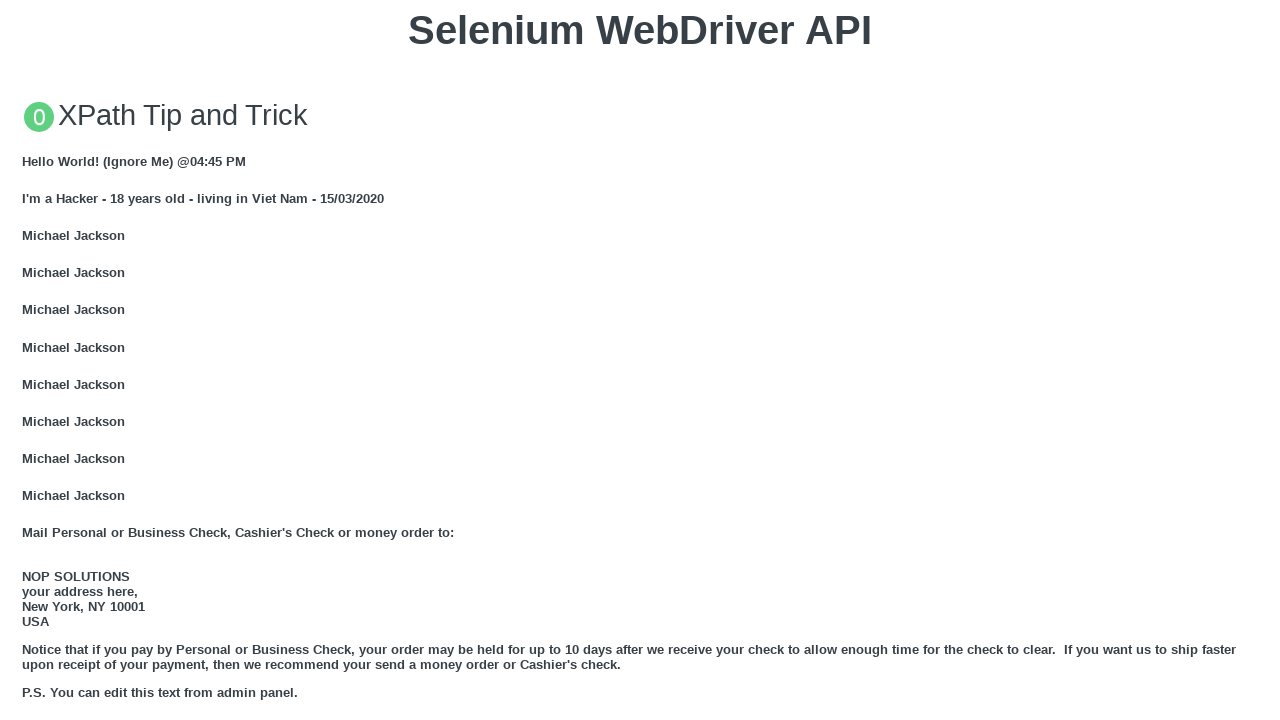

Double-clicked the 'Double click me' button at (640, 361) on button:text('Double click me')
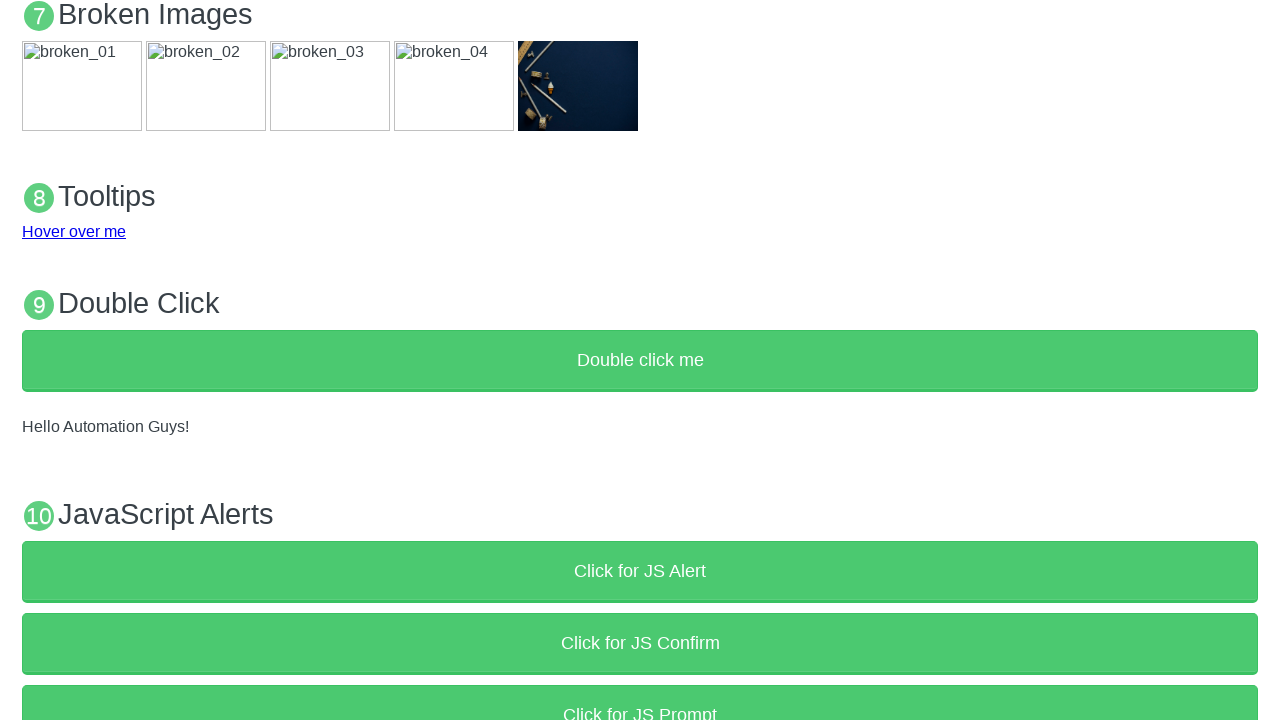

Result text message element #demo appeared after double-click
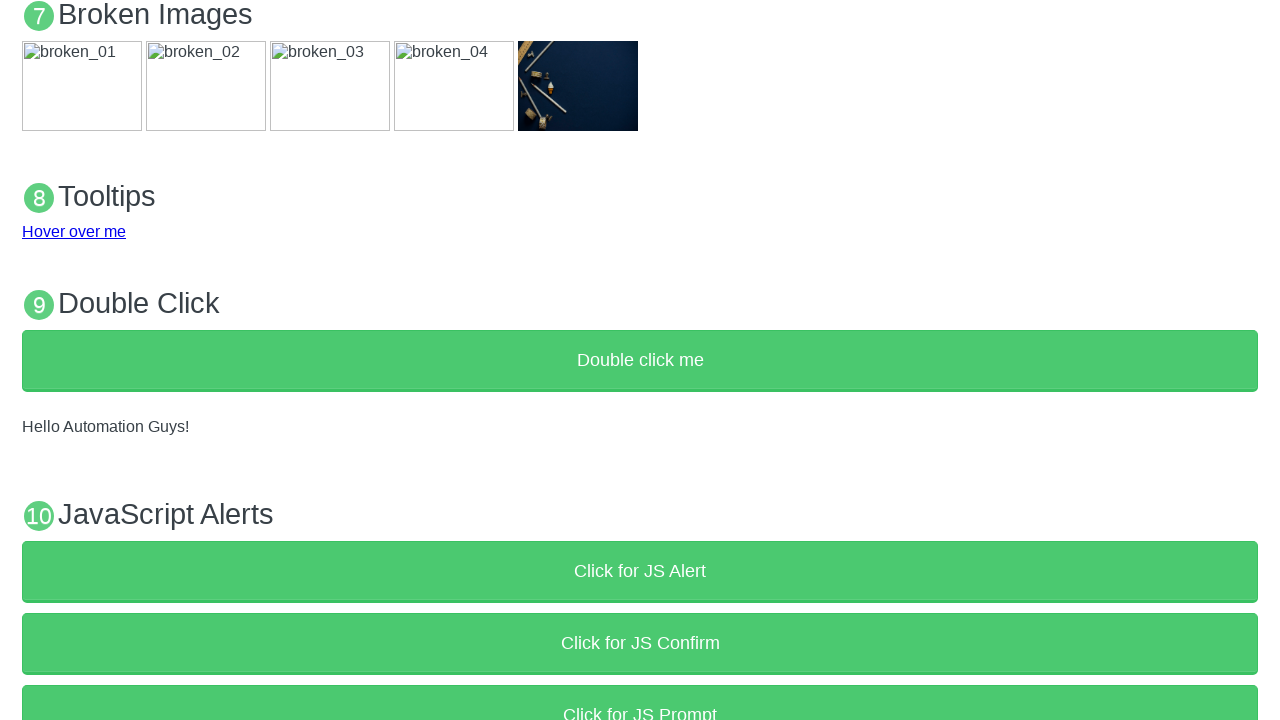

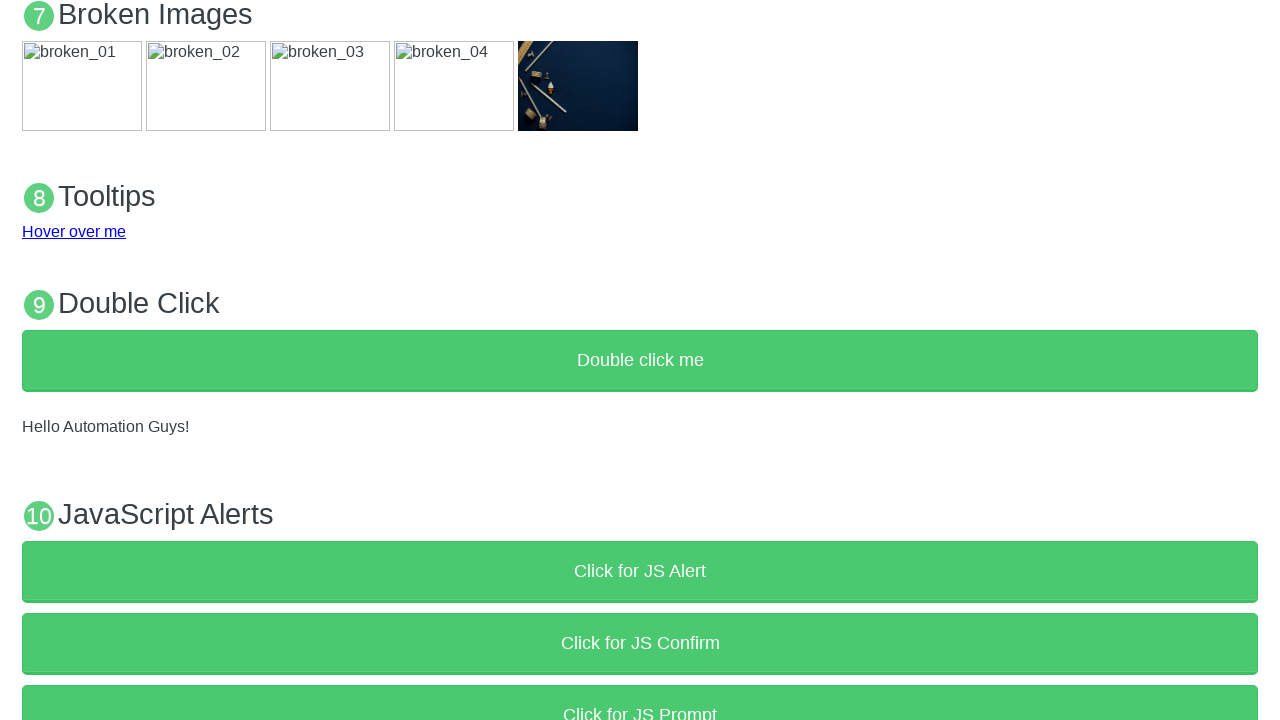